Waits for a price to drop to $100, clicks the book button, then solves a mathematical problem and submits the answer

Starting URL: http://suninjuly.github.io/explicit_wait2.html

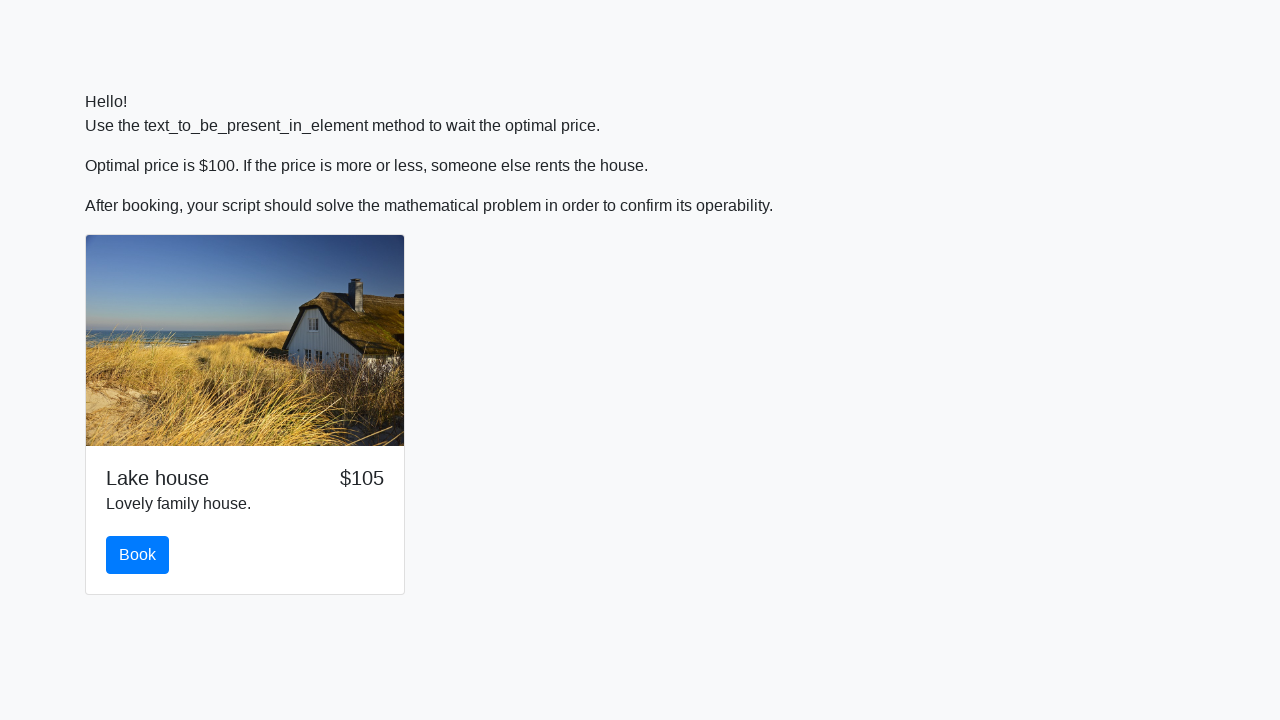

Waited for price to drop to $100
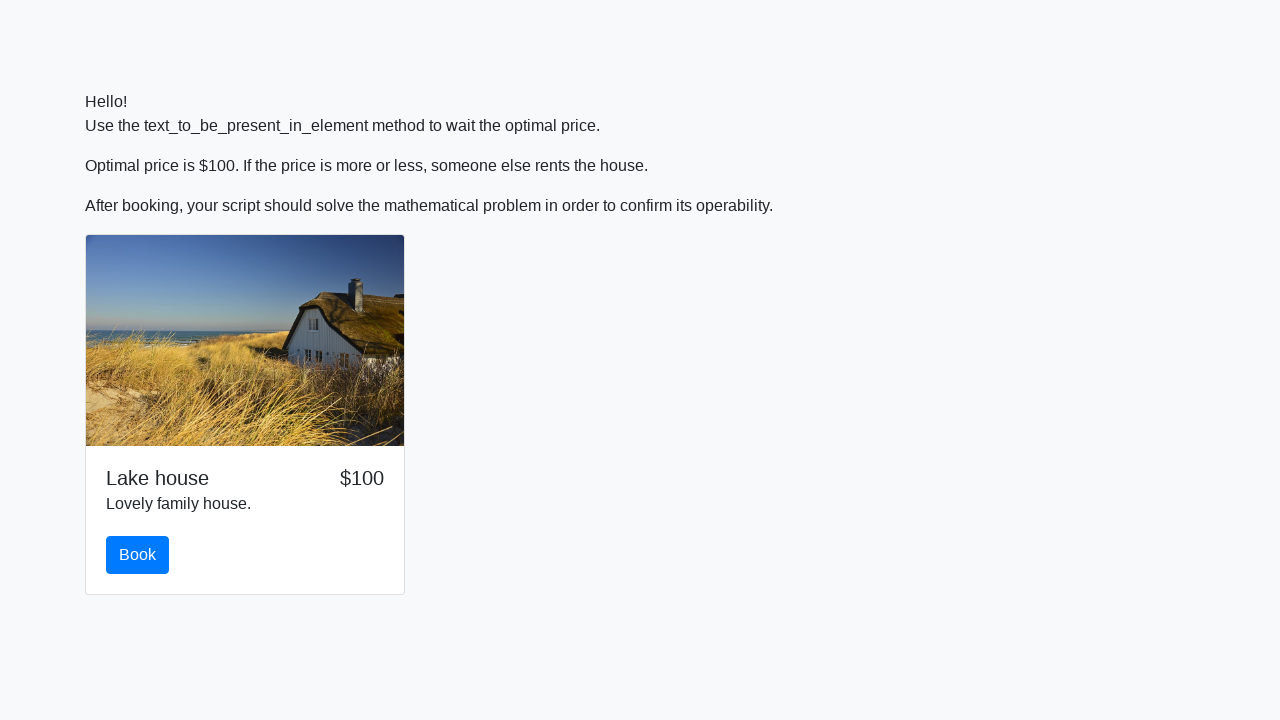

Clicked the Book button at (138, 555) on #book
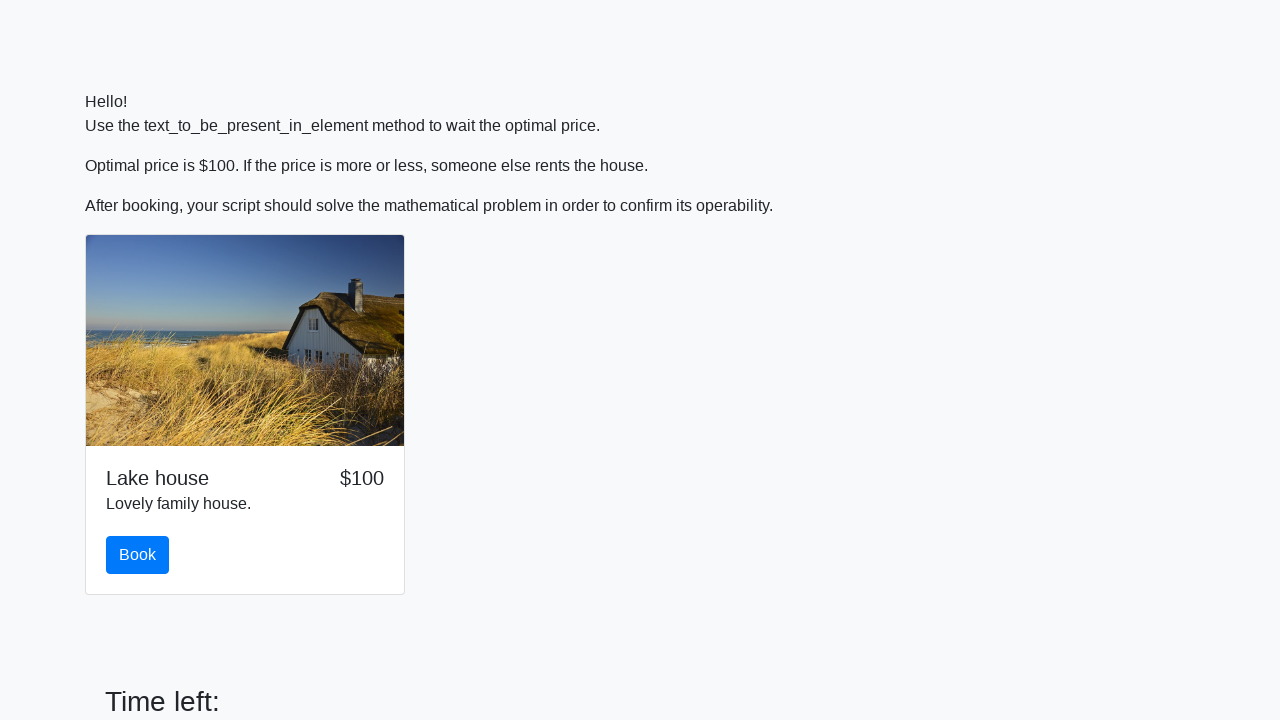

Retrieved value for calculation: 520
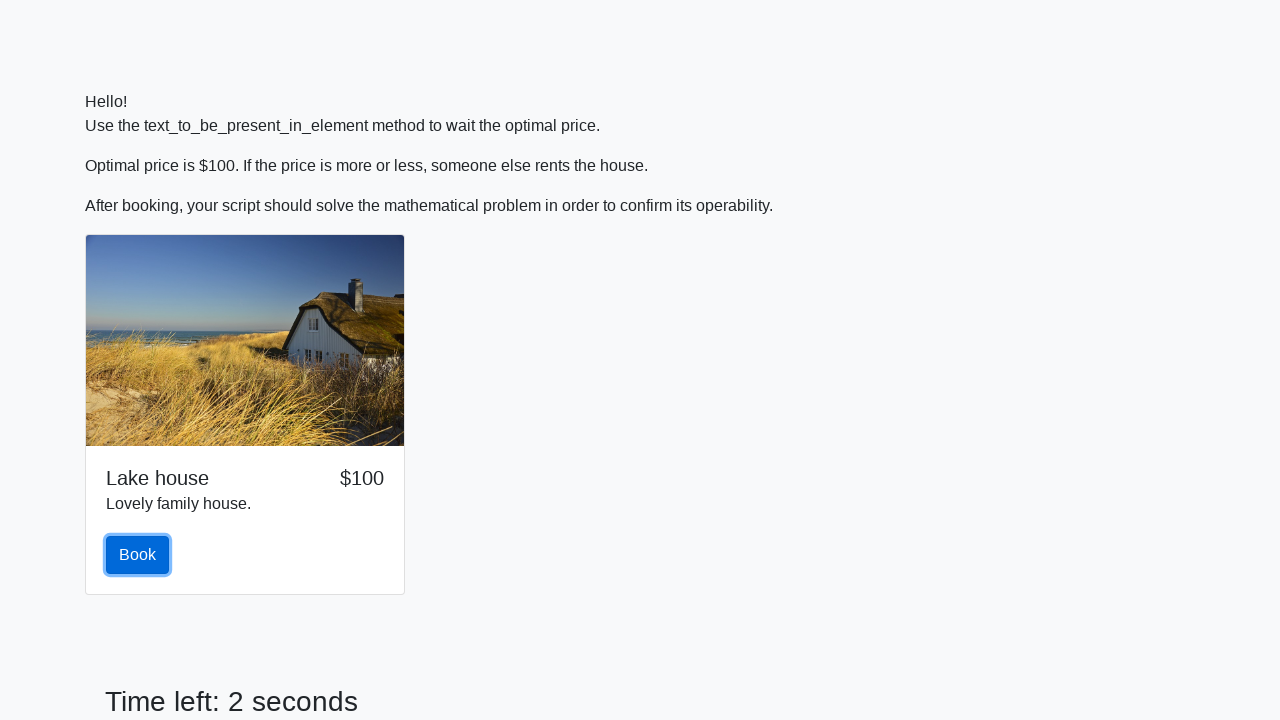

Calculated and filled answer field with: 2.4826994951256984 on #answer
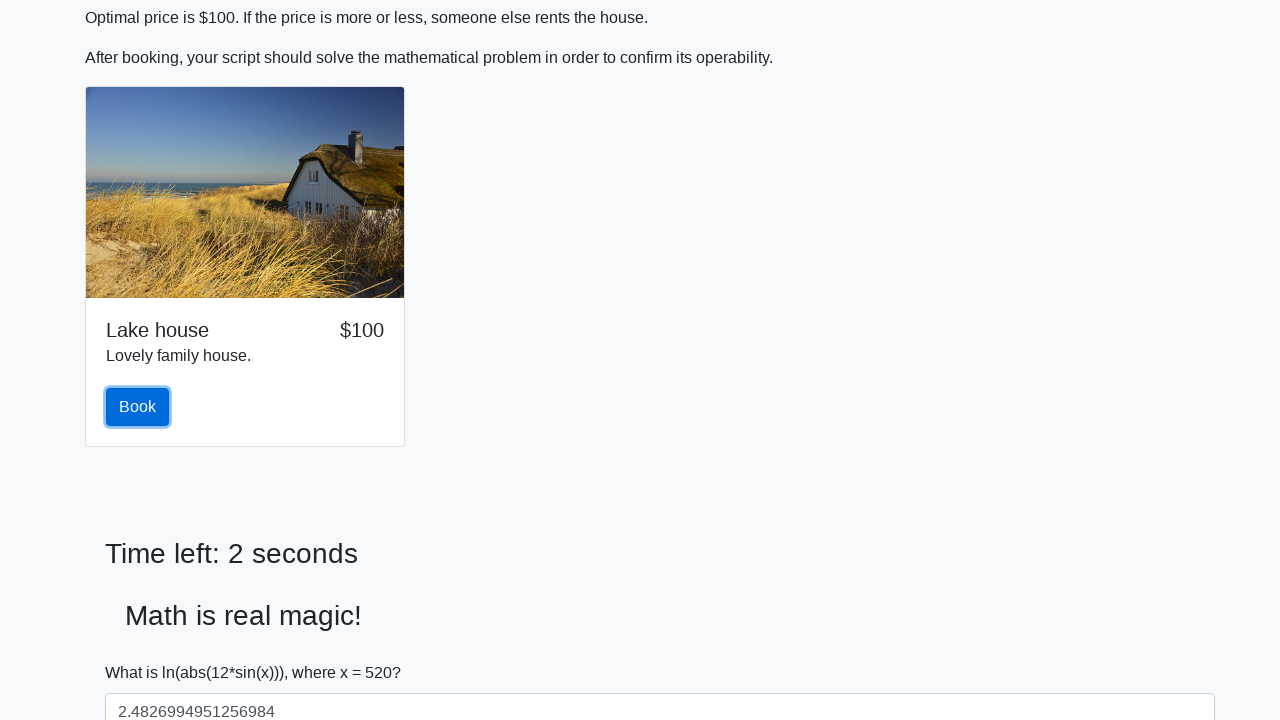

Clicked solve button to submit the answer at (143, 651) on #solve
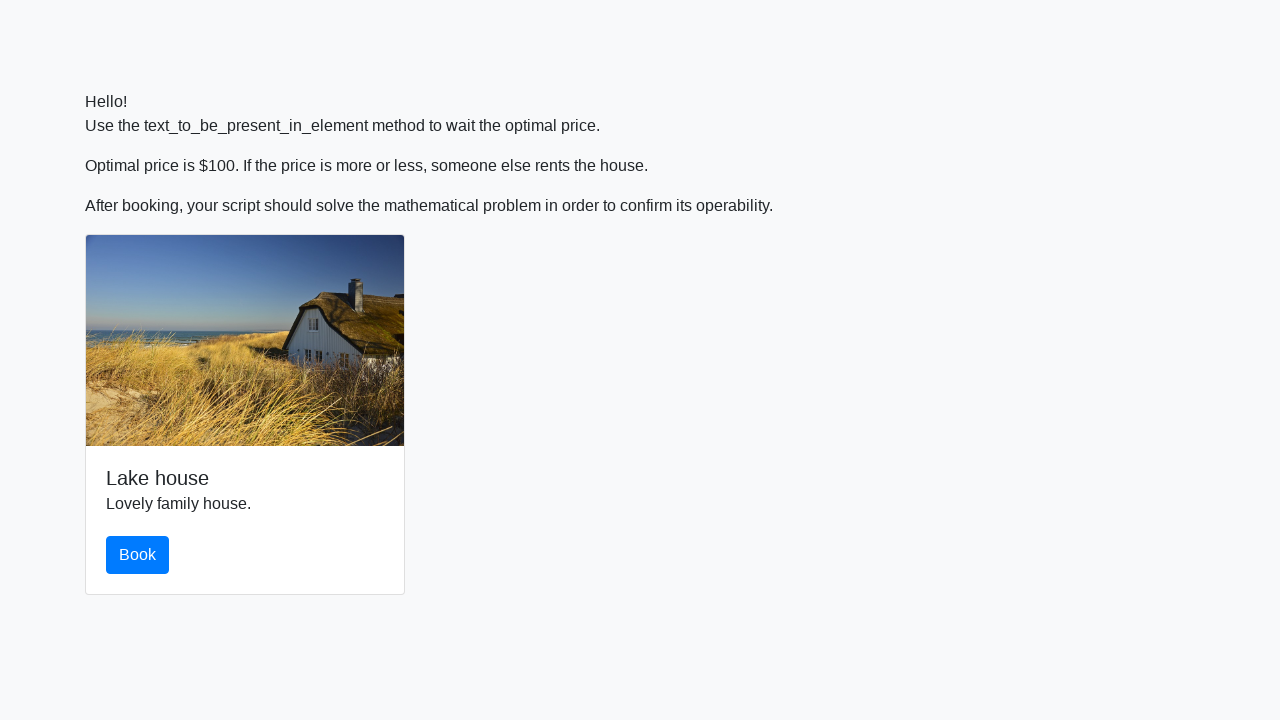

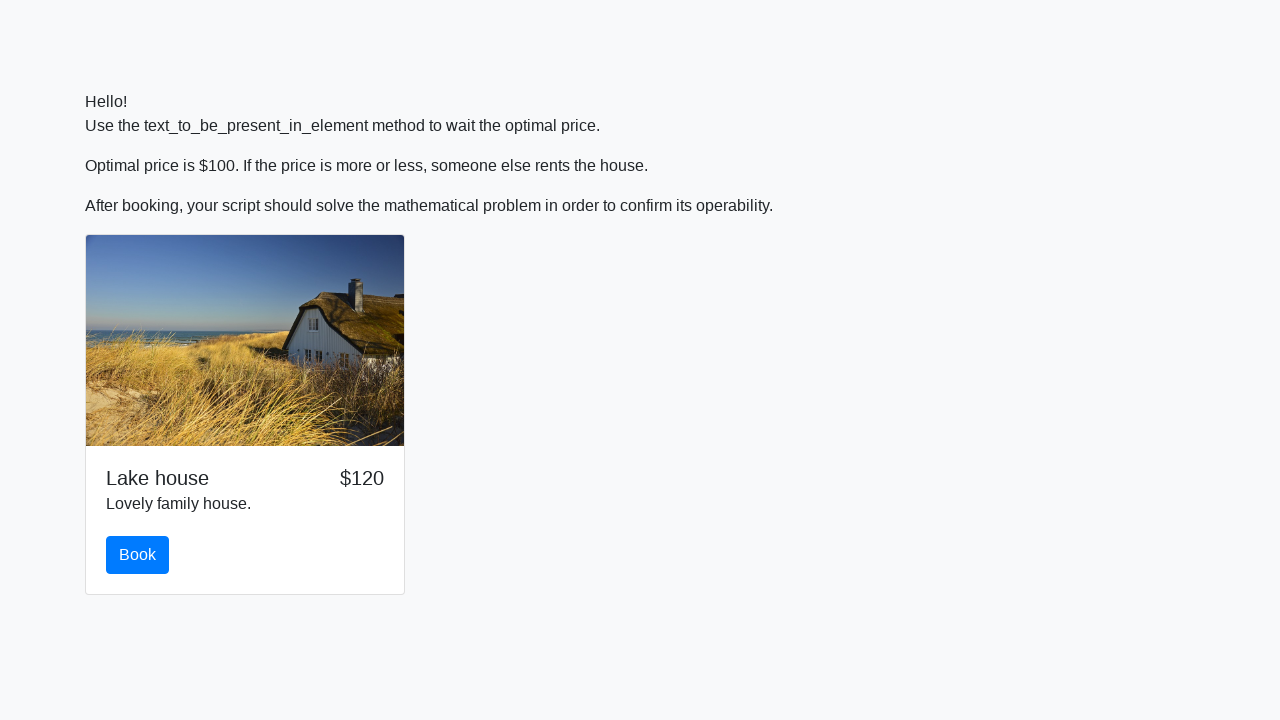